Tests drag and drop functionality by dragging an element and moving it by a specific offset

Starting URL: https://marcojakob.github.io/dart-dnd/detection_only/

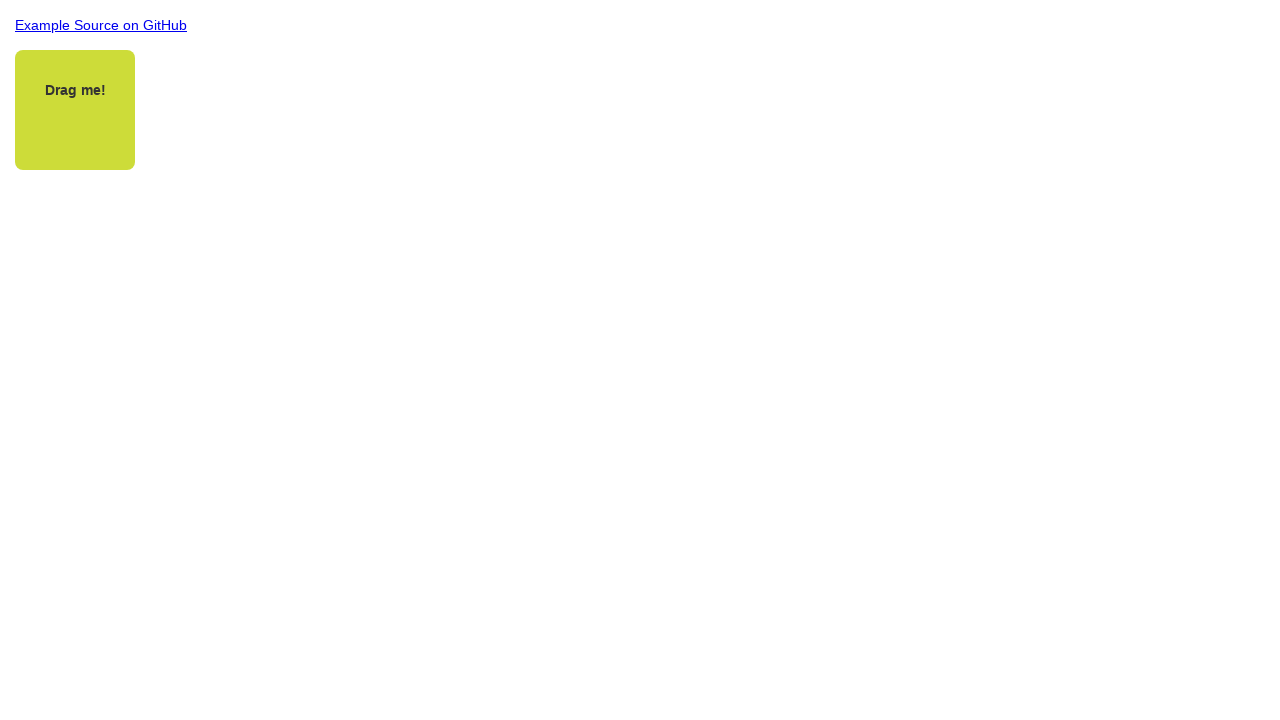

Located the draggable element
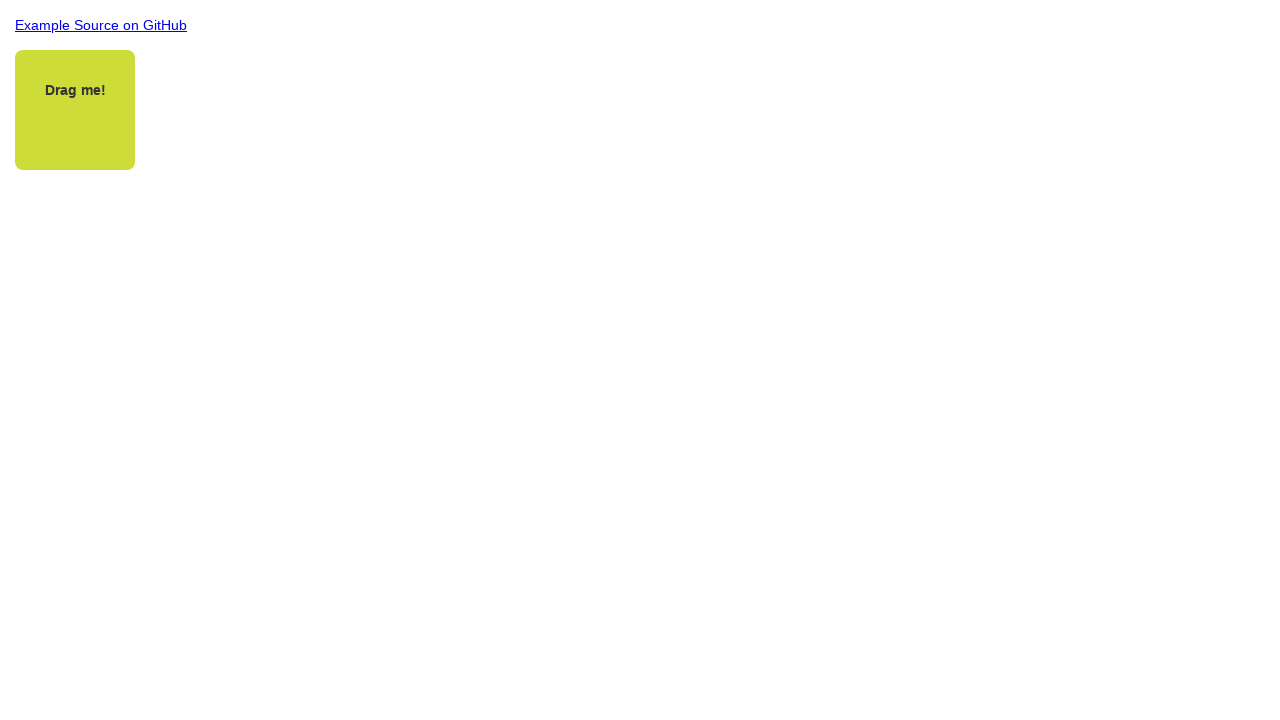

Performed first drag and drop attempt with 20px offset at (35, 70)
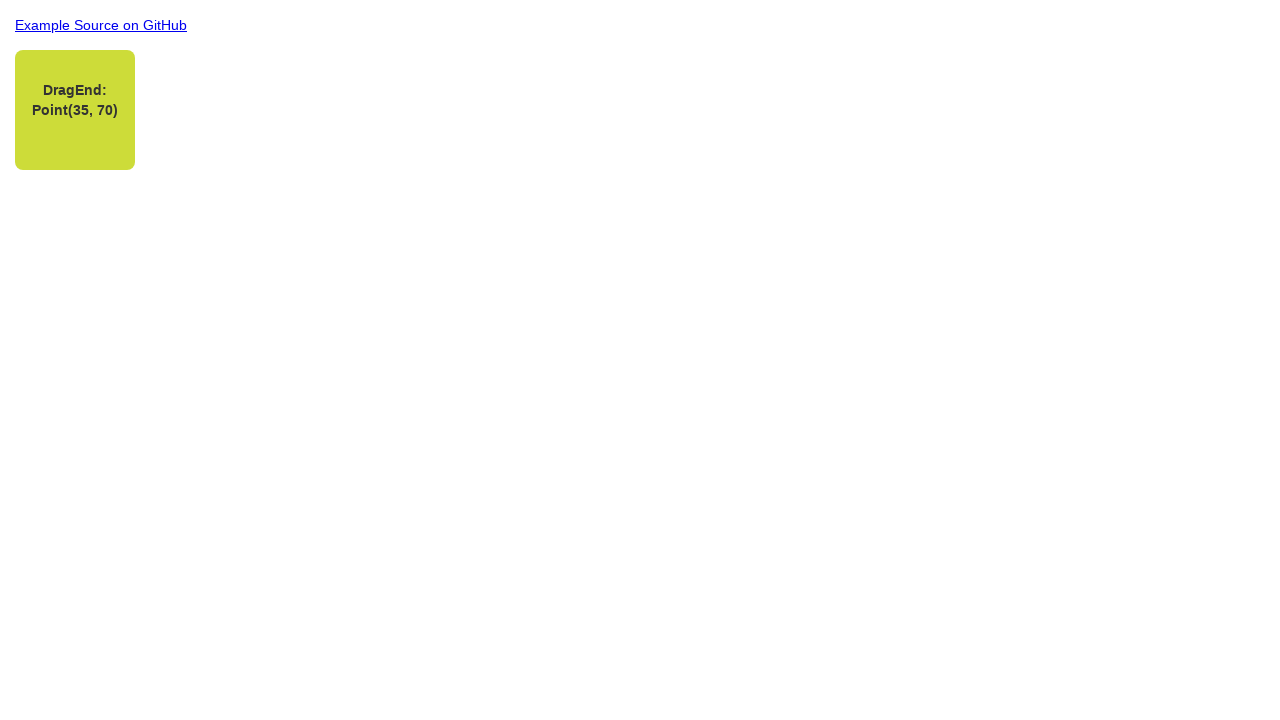

Moved mouse to draggable element position at (15, 50)
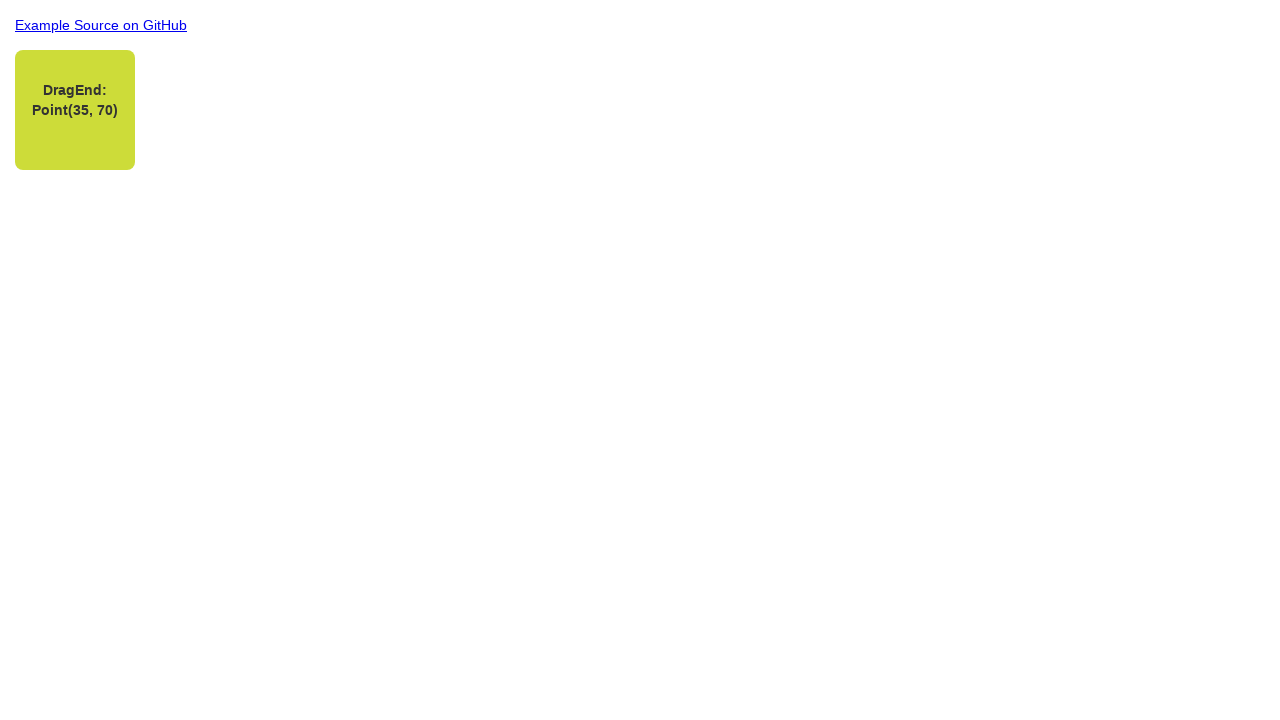

Pressed mouse button down at (15, 50)
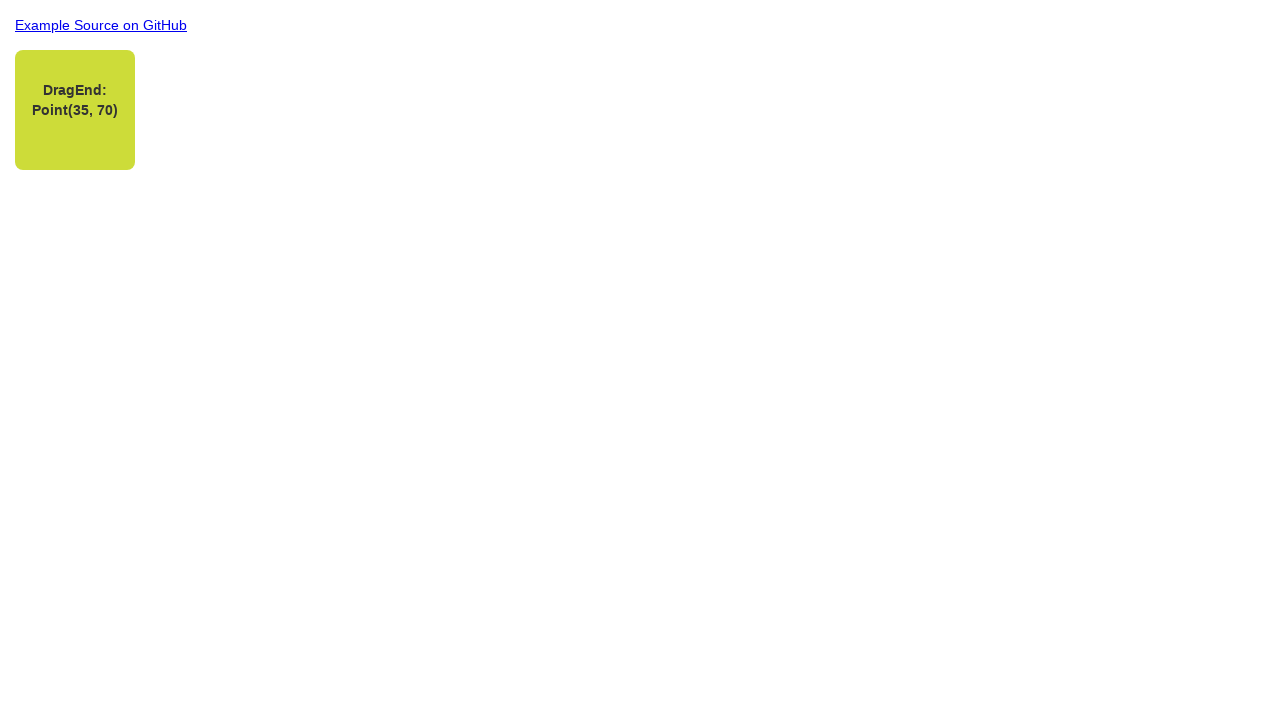

Moved mouse to new position with 20px offset at (35, 70)
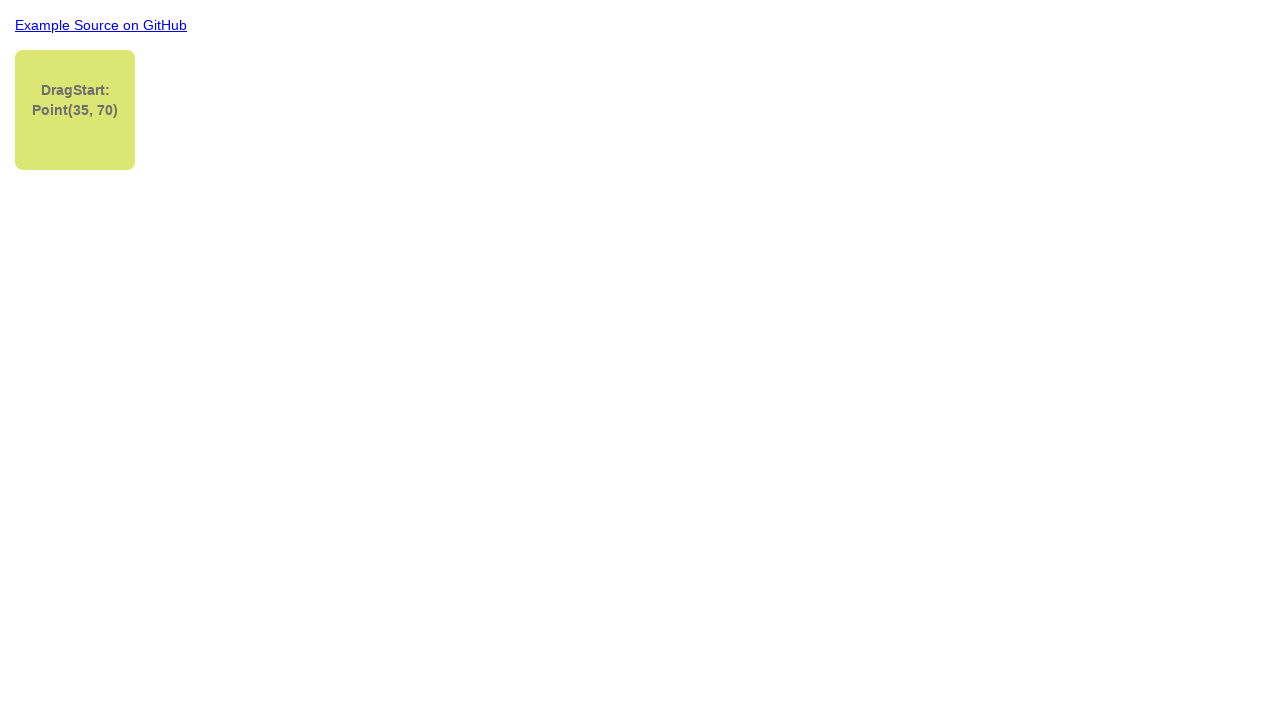

Released mouse button to complete drag operation at (35, 70)
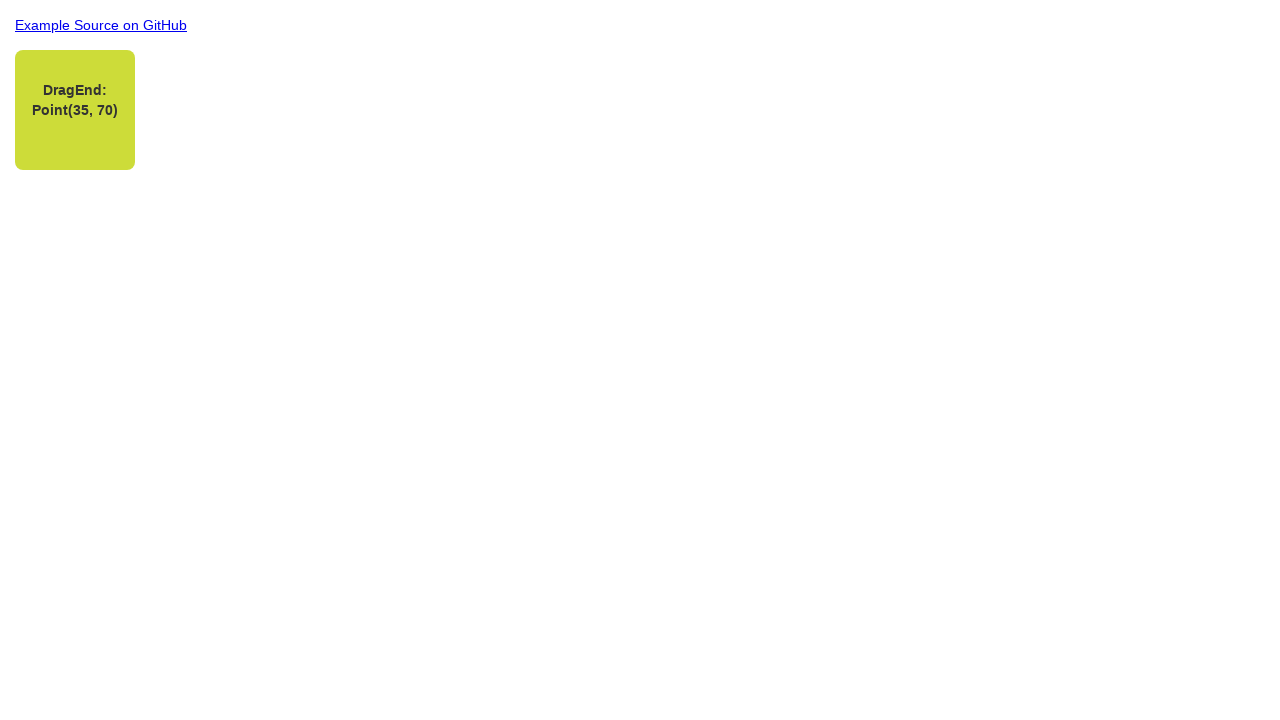

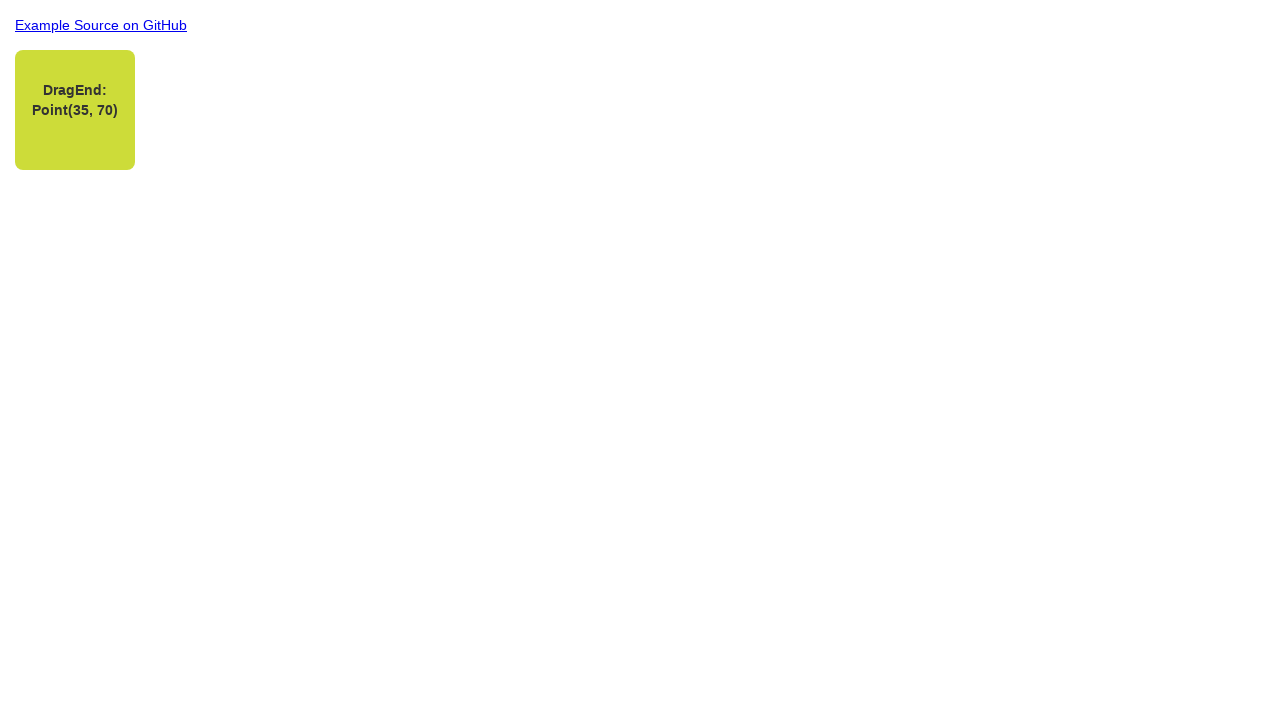